Opens the Moneycorp UK homepage and verifies the page title is correct

Starting URL: https://www.moneycorp.com/en-gb/

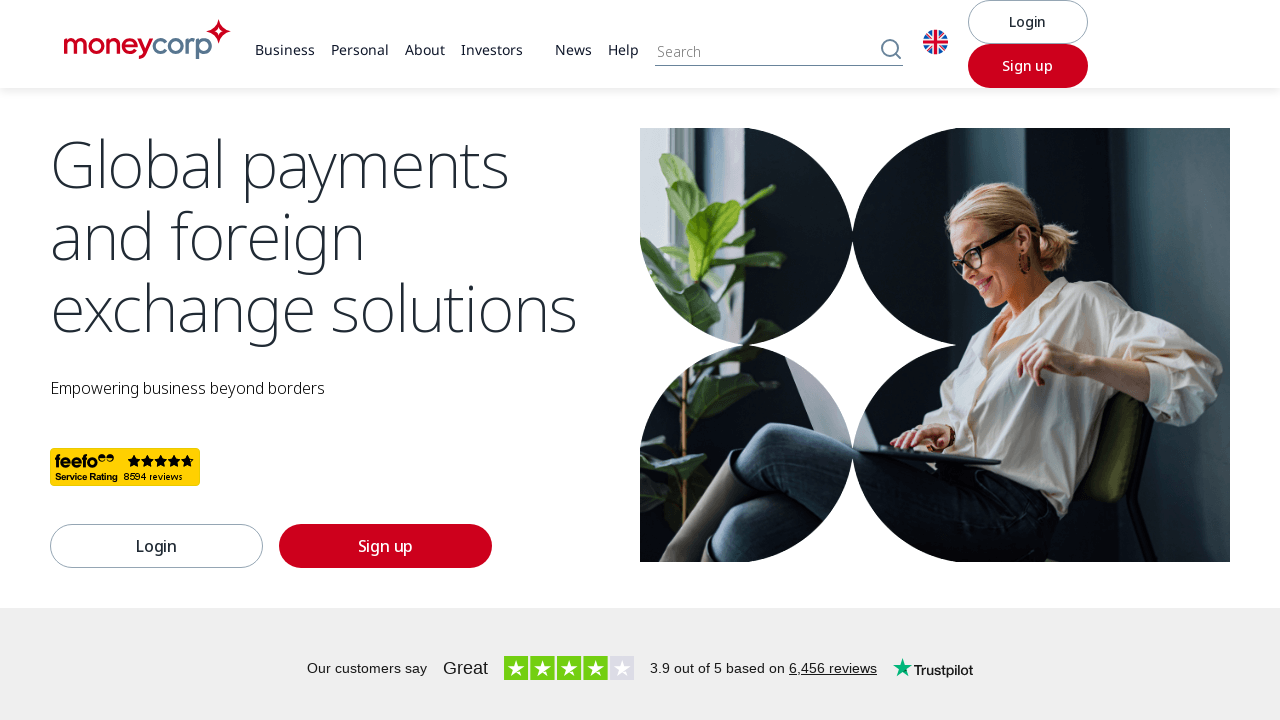

Navigated to Moneycorp UK homepage
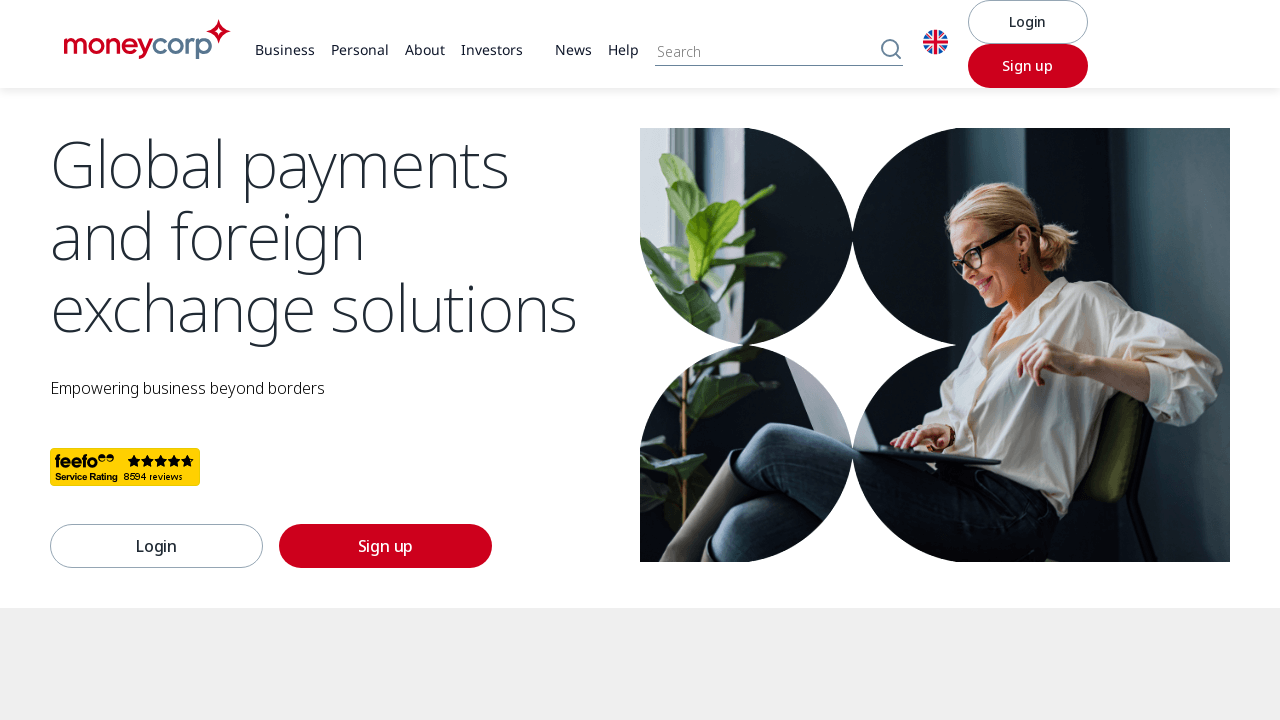

Verified page title is 'Moneycorp | Global Payments'
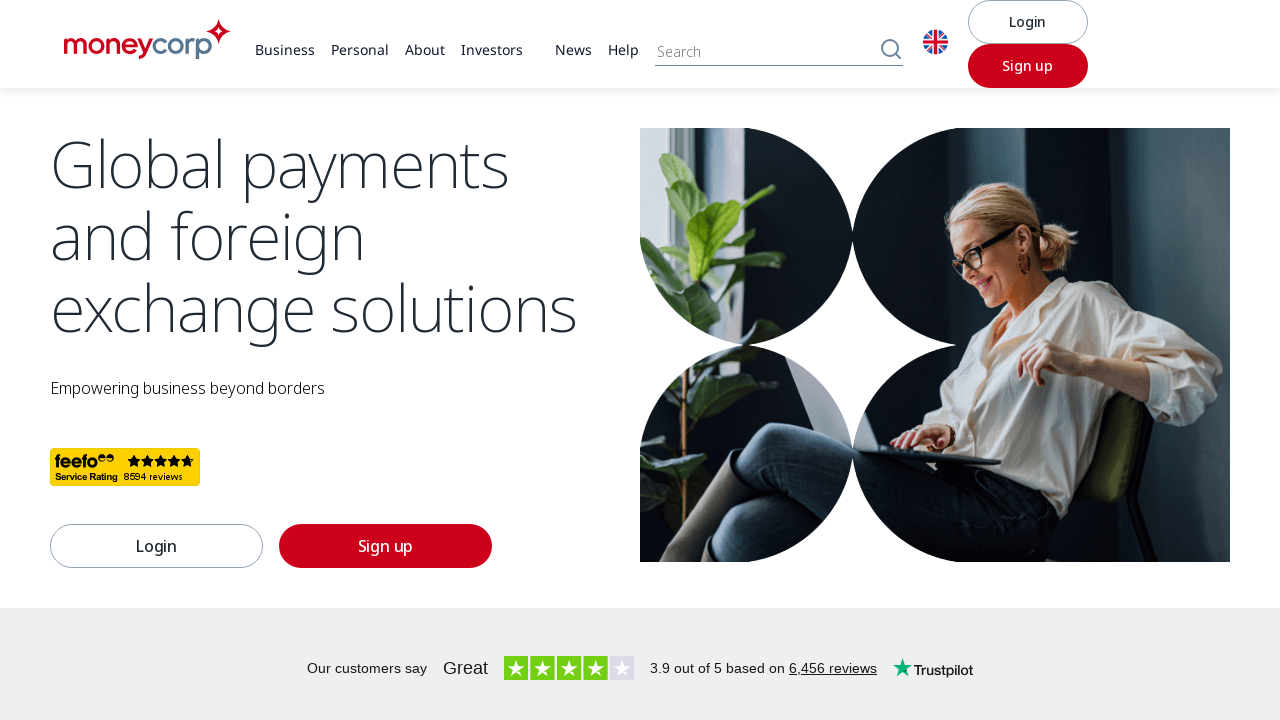

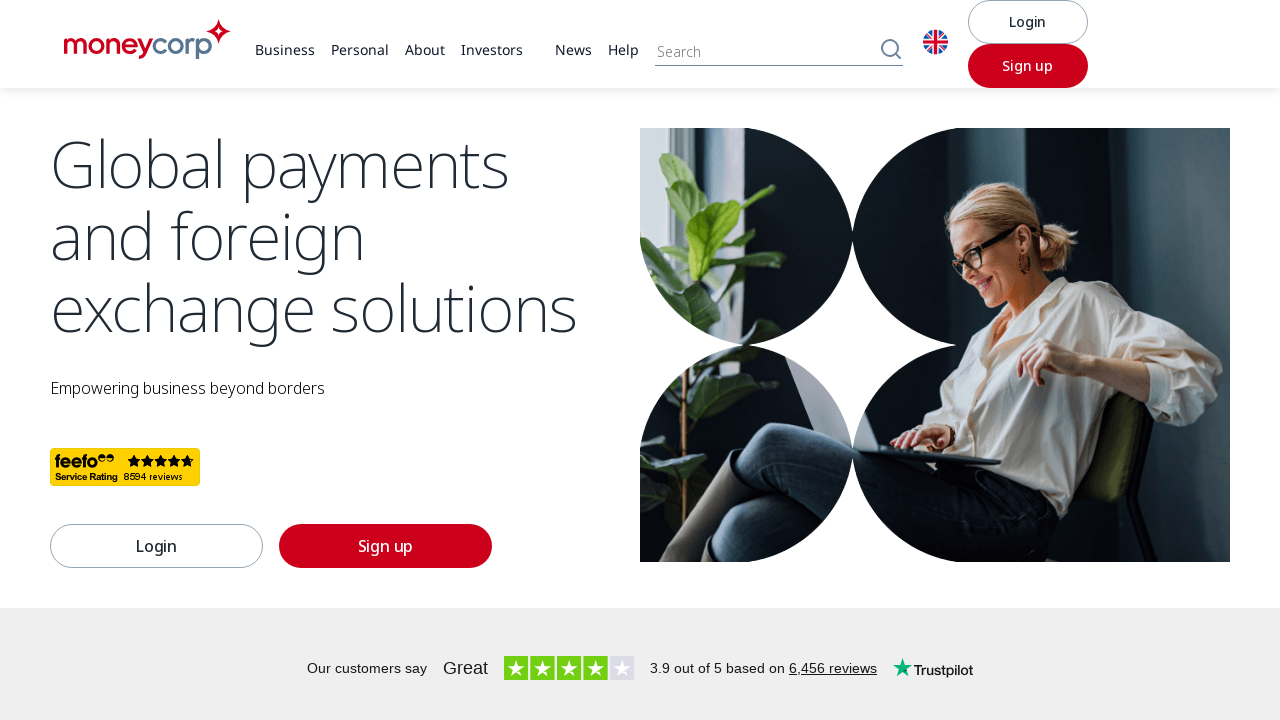